Tests mouse interaction by moving to a specific element and clicking on it using Selenium's mouse actions demo page.

Starting URL: https://www.selenium.dev/selenium/web/mouse_interaction.html

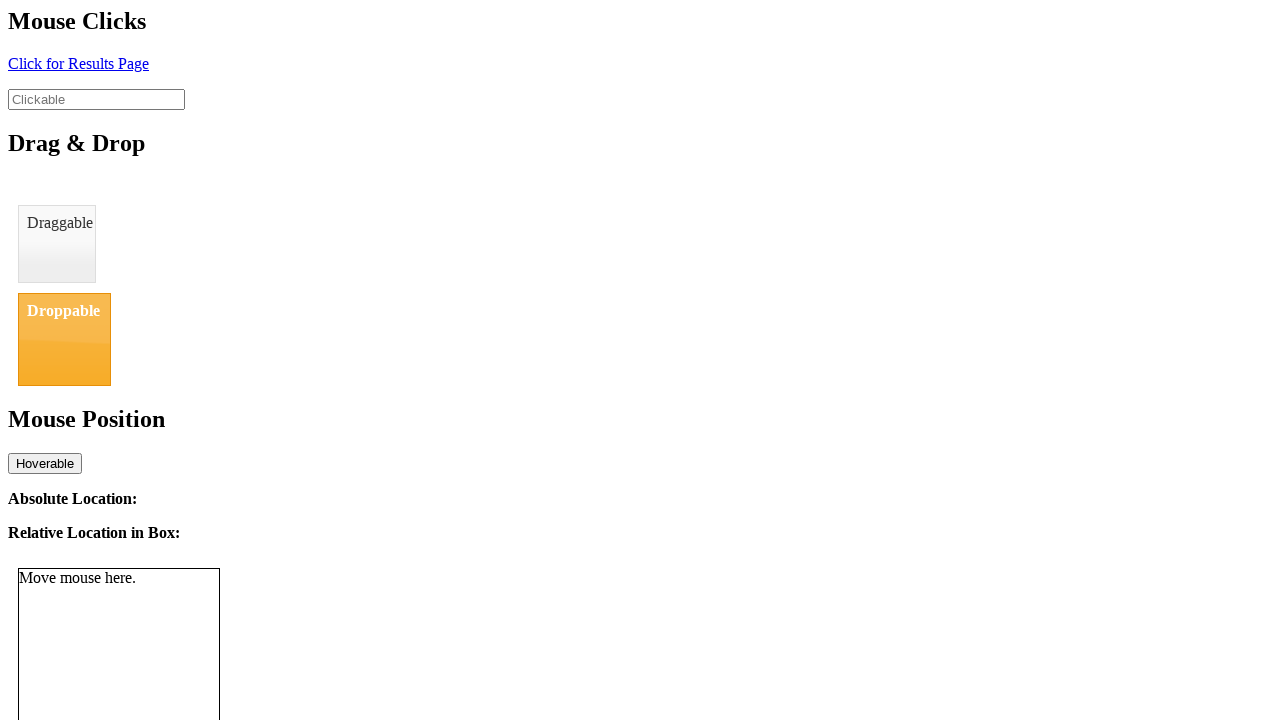

Navigated to Selenium mouse interaction demo page
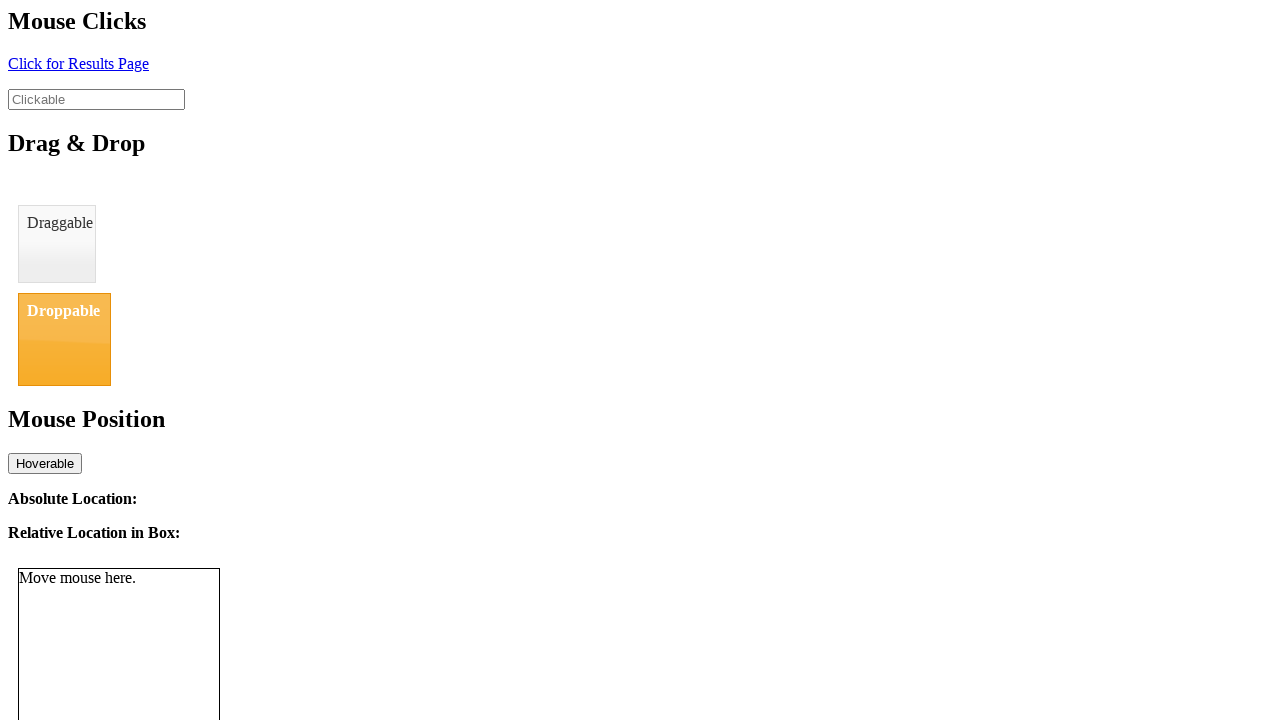

Located the click target element
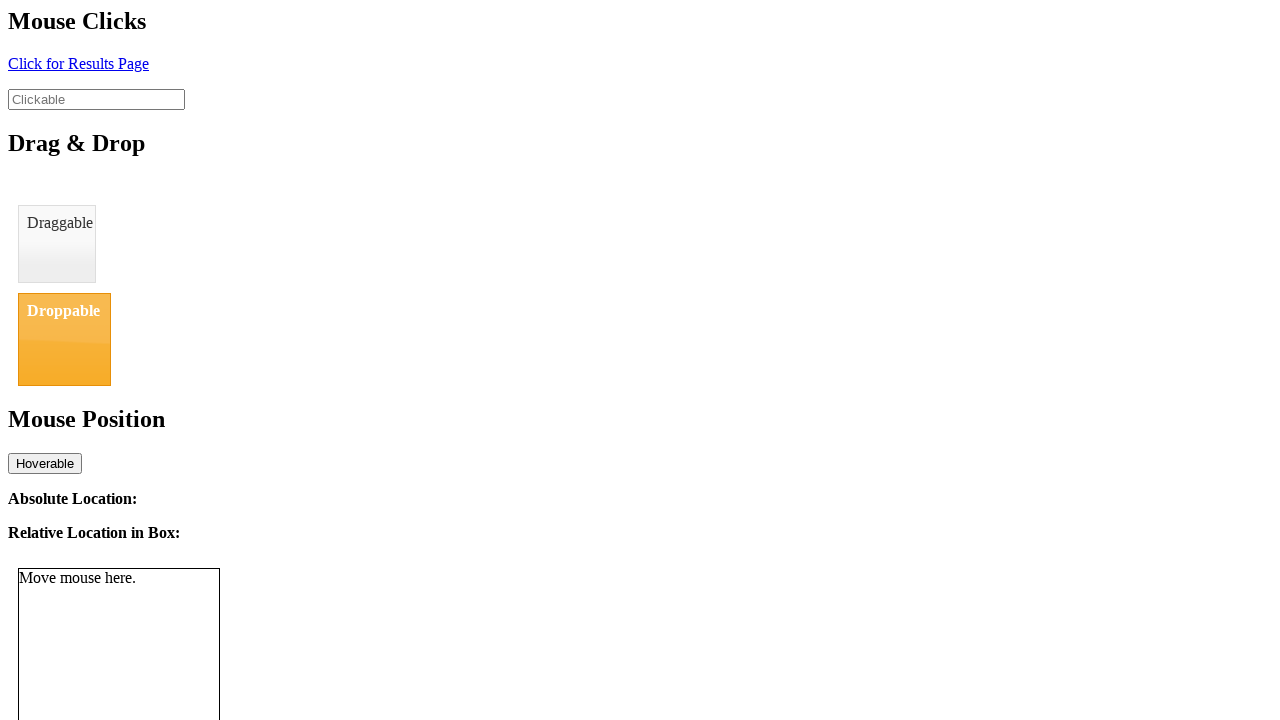

Moved mouse to element and clicked on it at (78, 63) on #click
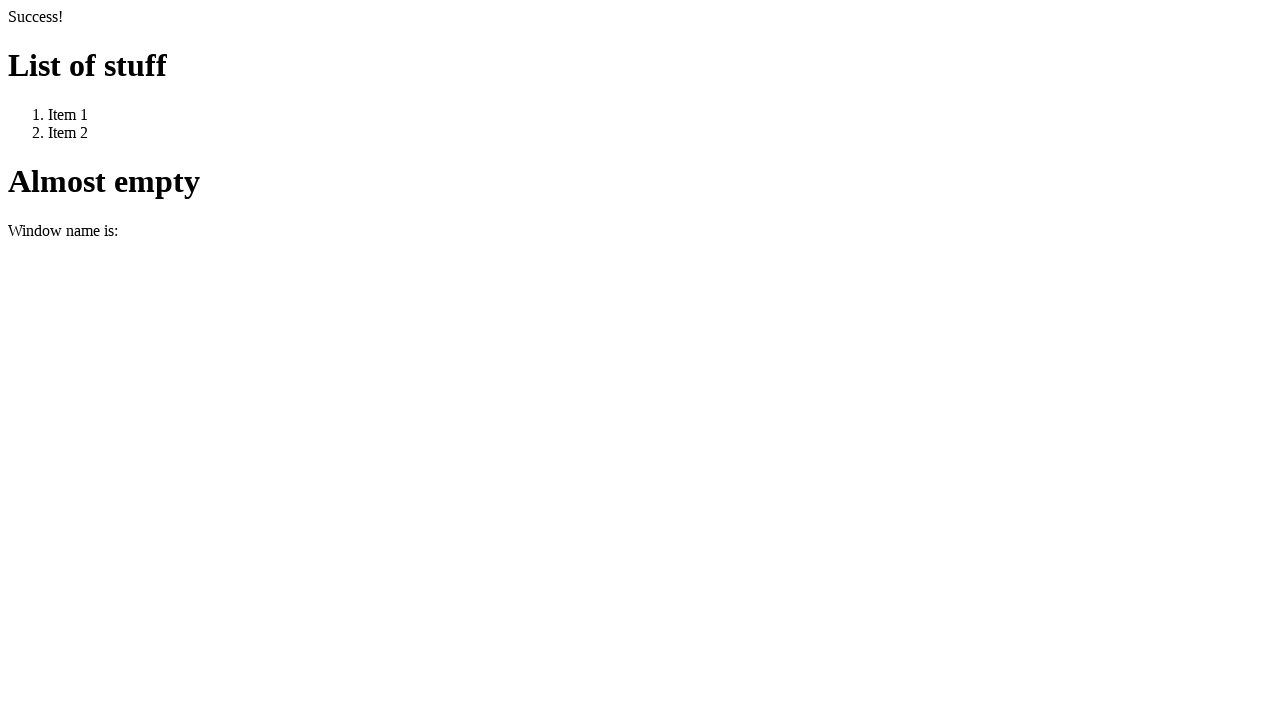

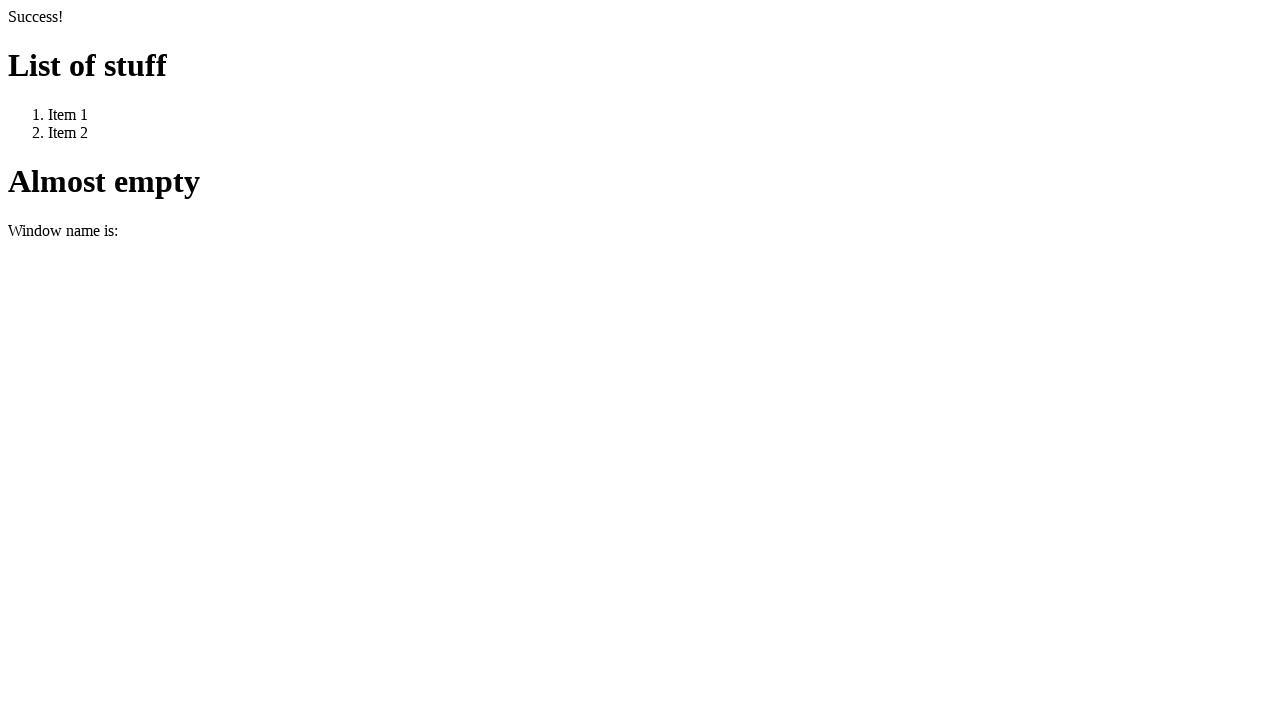